Tests that the "Clear completed" button is hidden when there are no completed items

Starting URL: https://demo.playwright.dev/todomvc

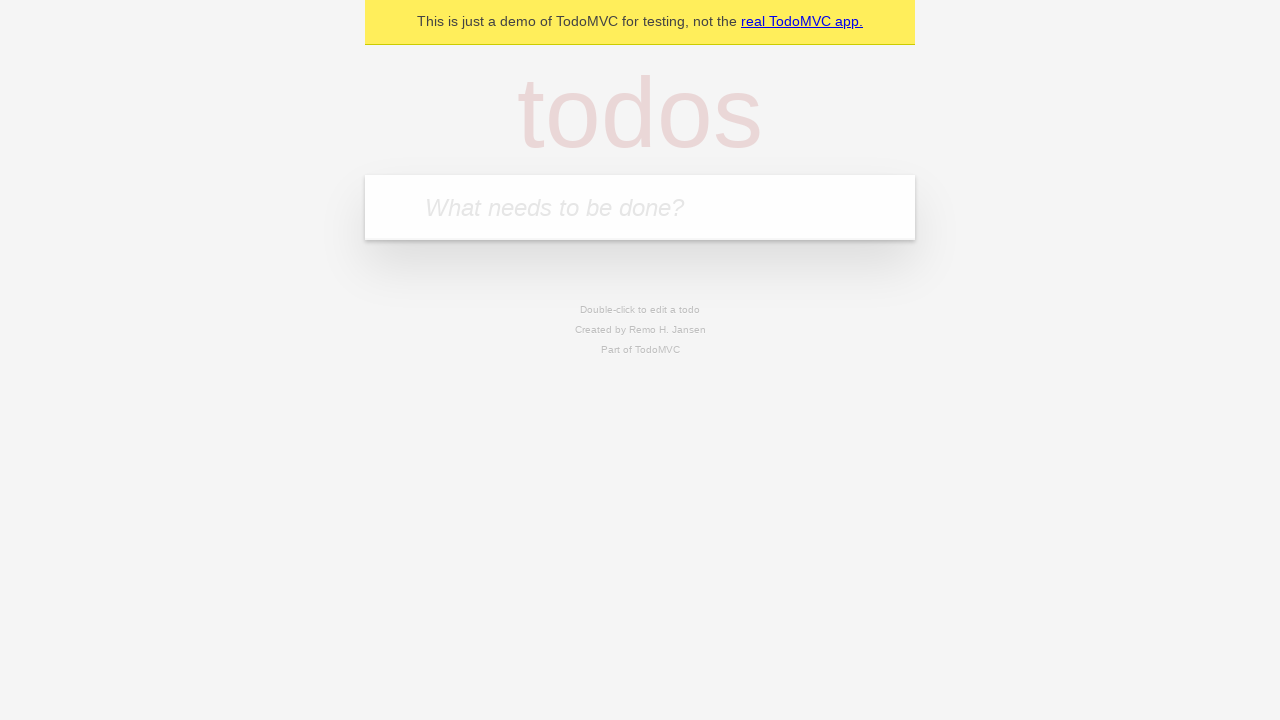

Filled todo input with 'buy some cheese' on internal:attr=[placeholder="What needs to be done?"i]
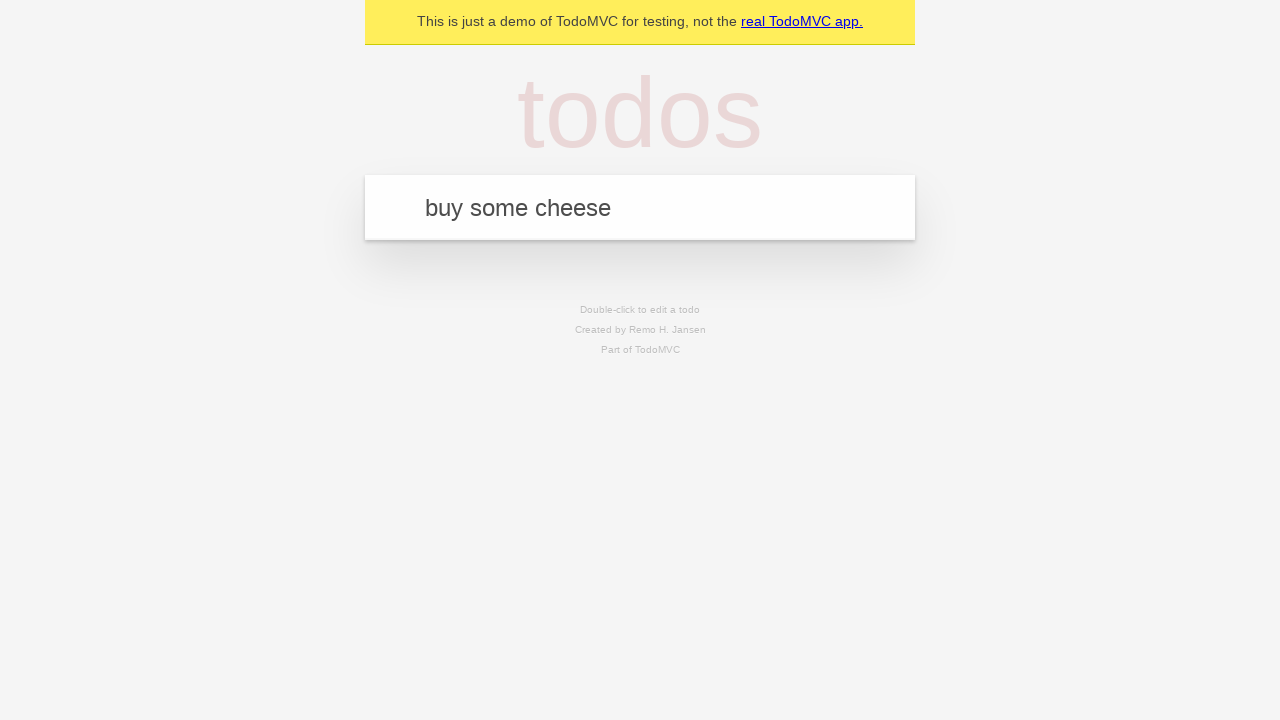

Pressed Enter to create todo 'buy some cheese' on internal:attr=[placeholder="What needs to be done?"i]
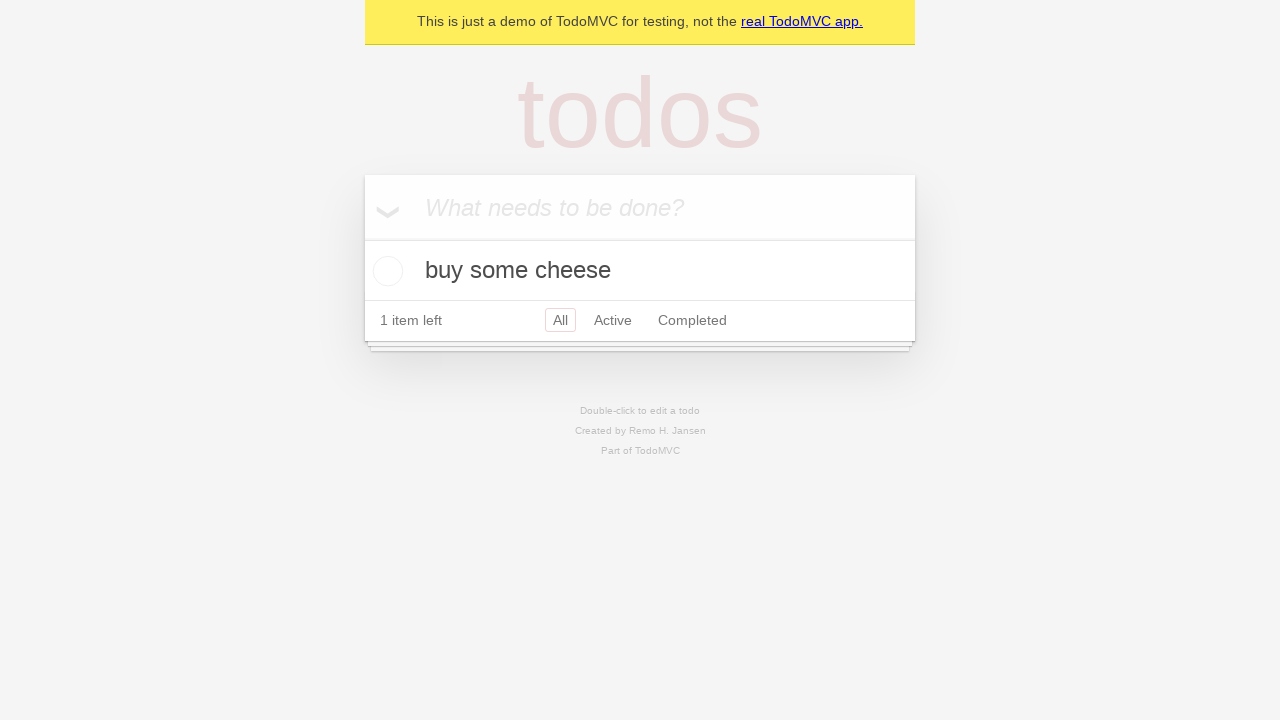

Filled todo input with 'feed the cat' on internal:attr=[placeholder="What needs to be done?"i]
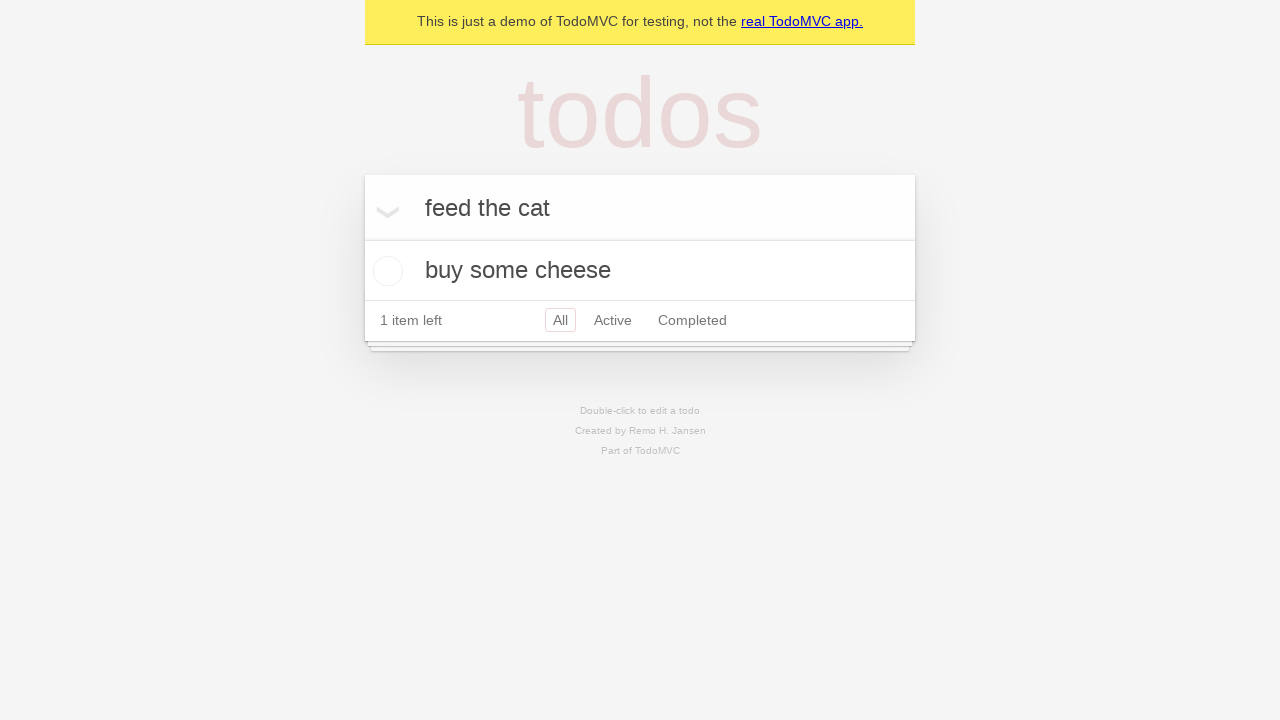

Pressed Enter to create todo 'feed the cat' on internal:attr=[placeholder="What needs to be done?"i]
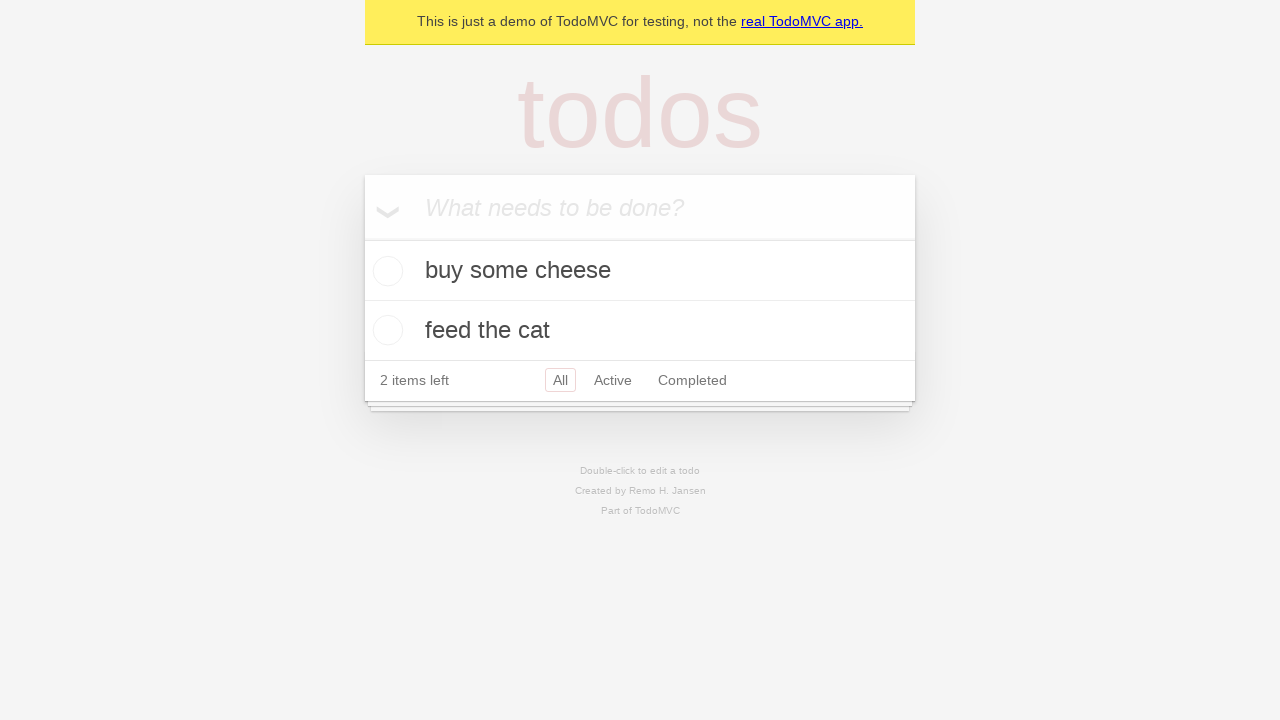

Filled todo input with 'book a doctors appointment' on internal:attr=[placeholder="What needs to be done?"i]
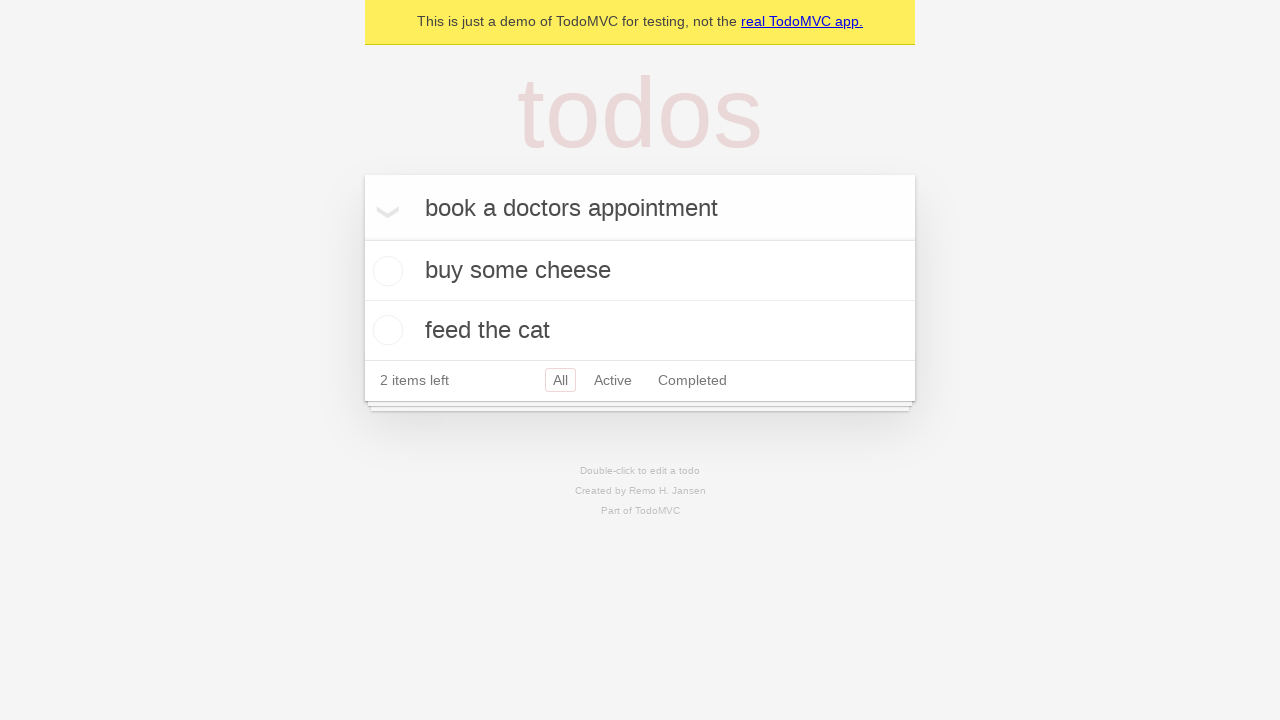

Pressed Enter to create todo 'book a doctors appointment' on internal:attr=[placeholder="What needs to be done?"i]
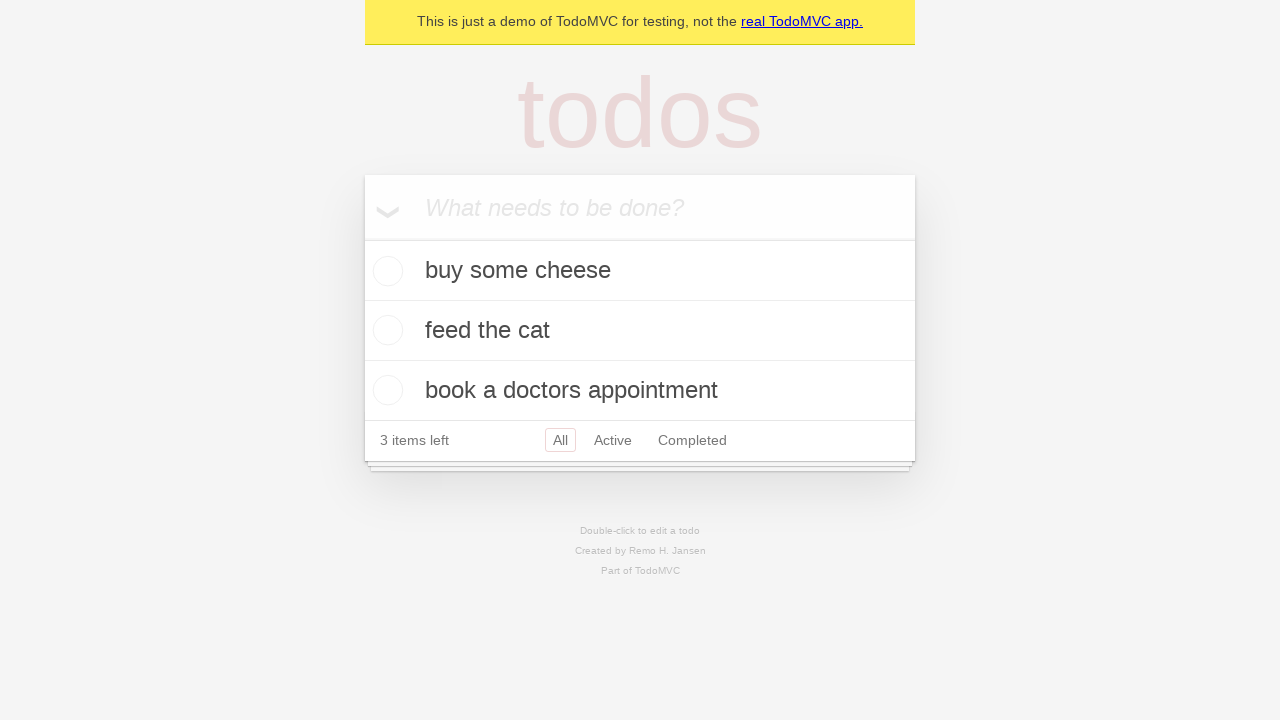

Waited for all 3 todos to be created
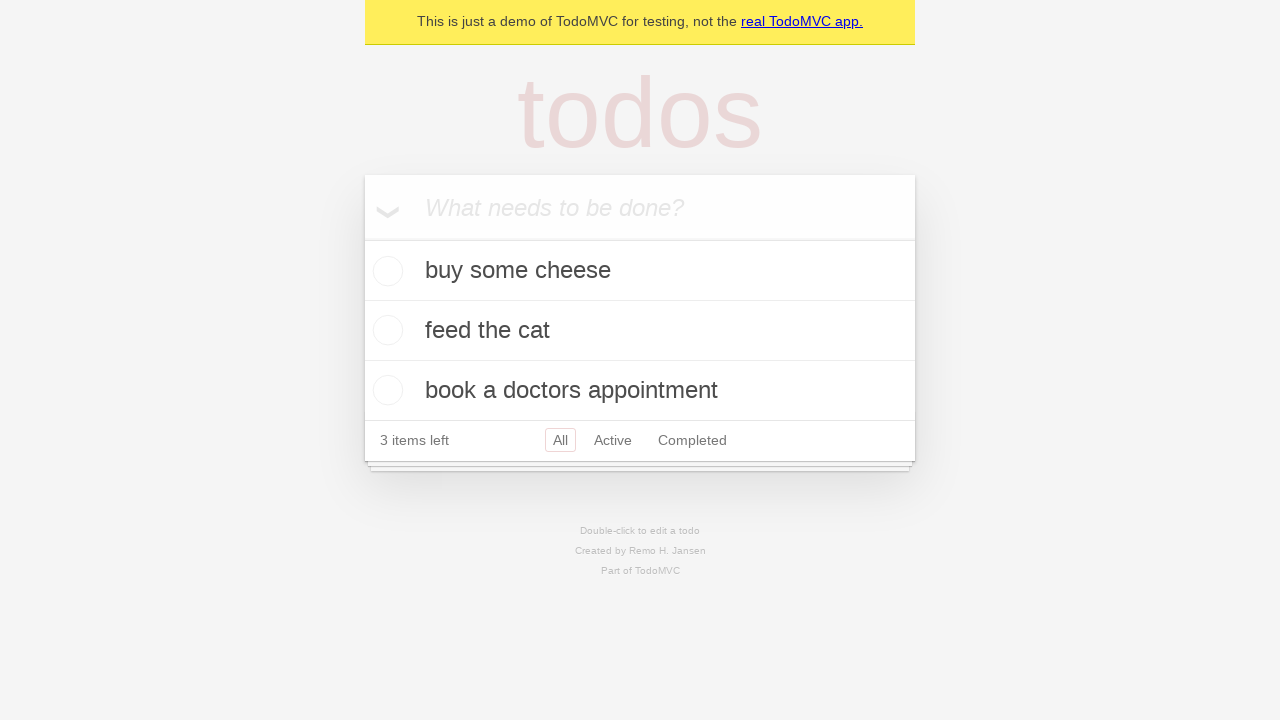

Checked the first todo item as completed at (385, 271) on .todo-list li .toggle >> nth=0
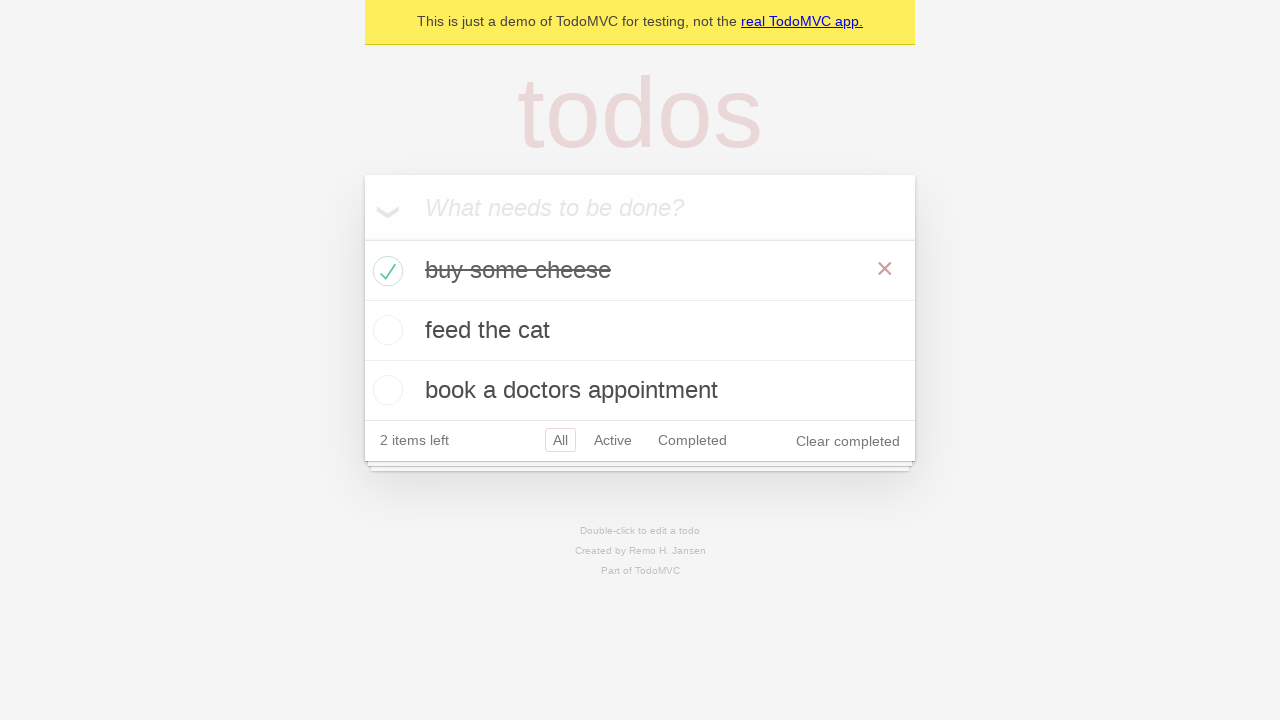

Clicked 'Clear completed' button at (848, 441) on internal:role=button[name="Clear completed"i]
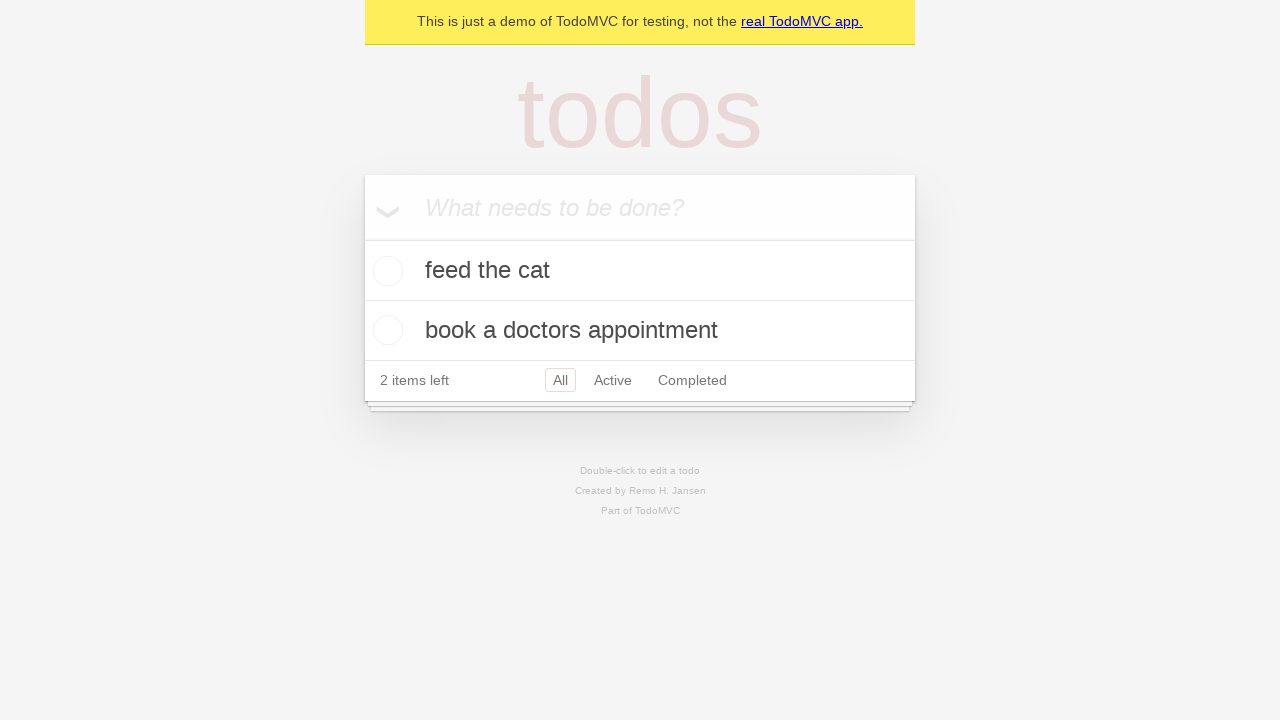

Waited for 'Clear completed' button to be hidden
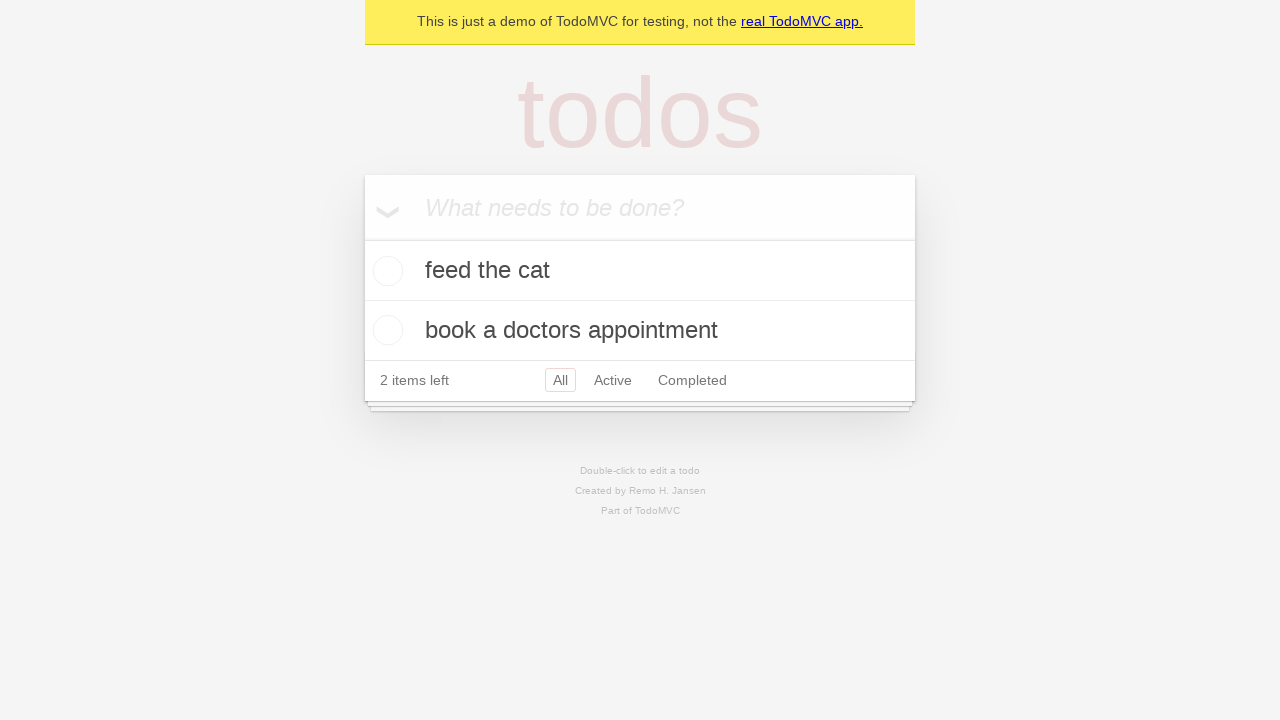

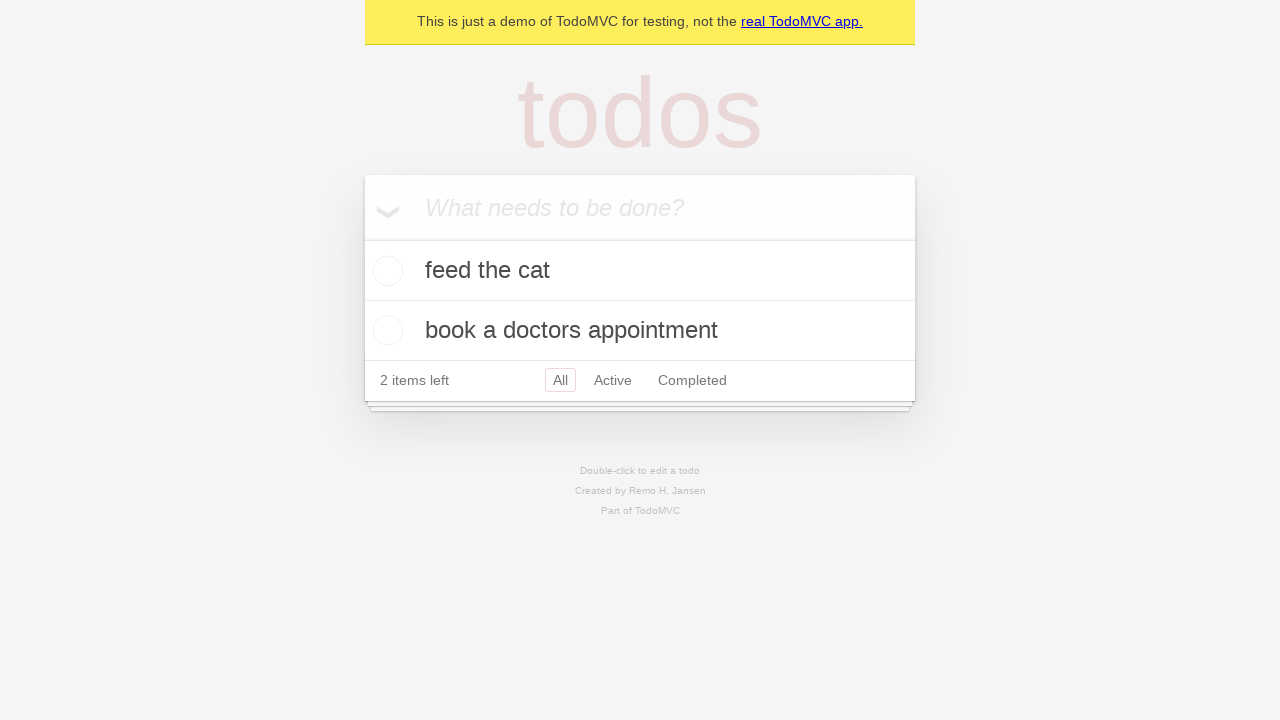